Tests the Senate financial disclosure search form by accepting the agreement, selecting report types and filer types, and submitting a search query.

Starting URL: https://efdsearch.senate.gov/search/home/

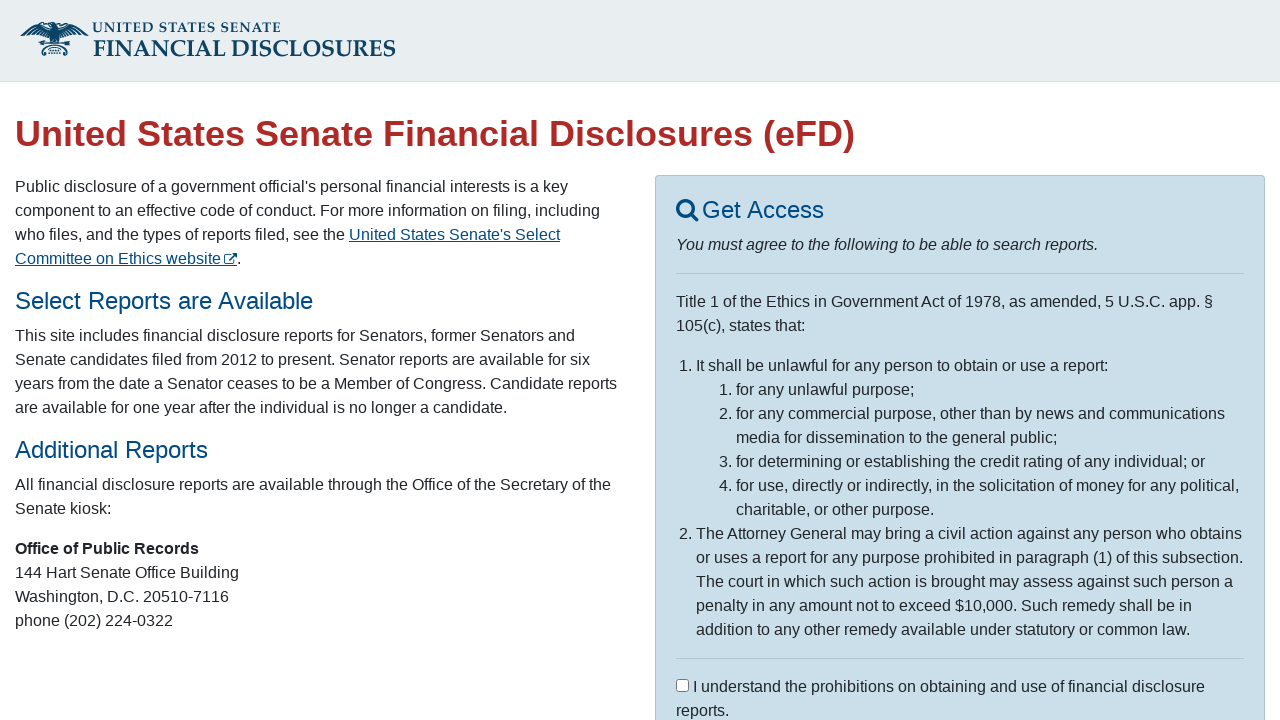

Accepted agreement checkbox at (682, 685) on input#agree_statement[type="checkbox"]
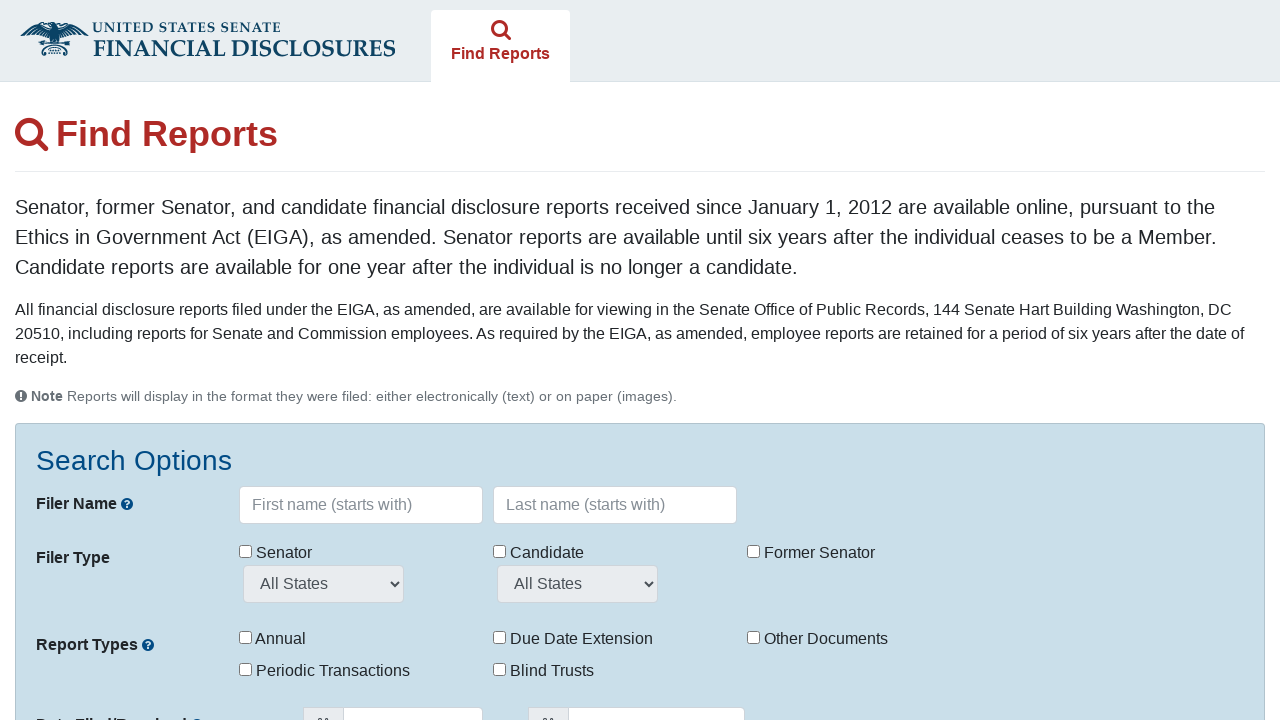

Selected 'Periodic Transactions' report type at (324, 671) on label:text-is("Periodic Transactions")
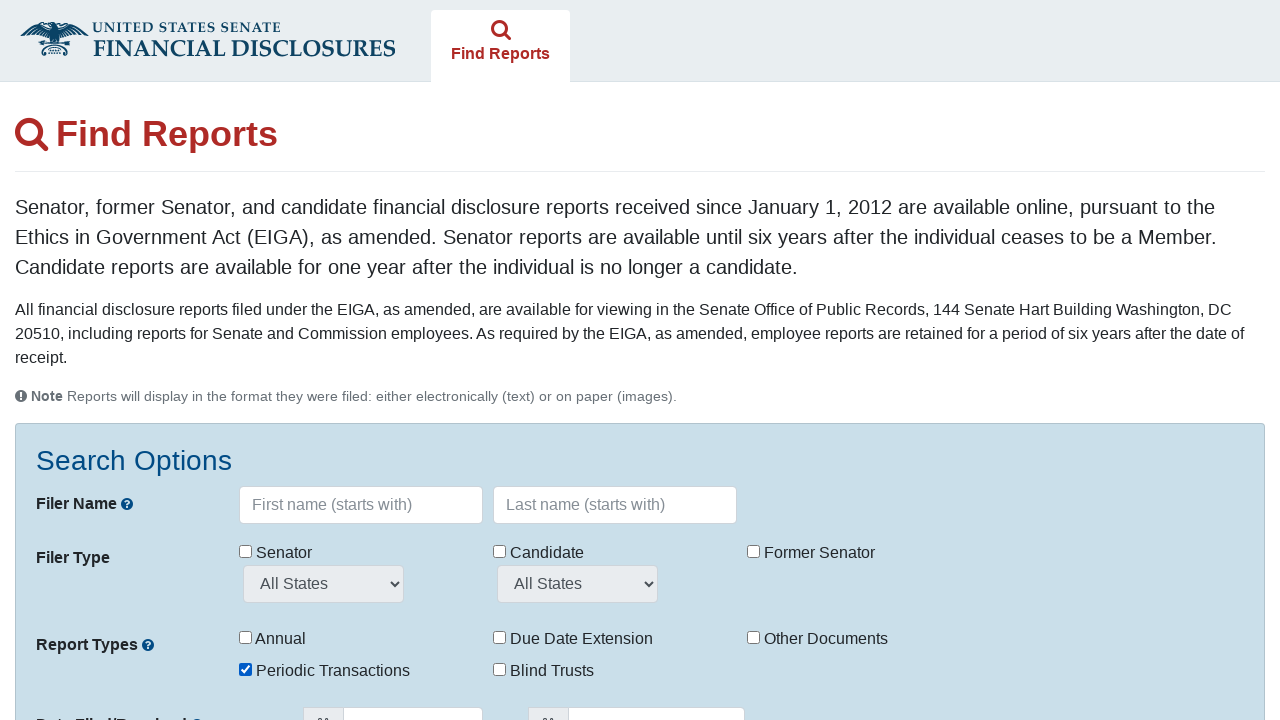

Selected 'Senator' filer type at (276, 553) on label:text-is("Senator")
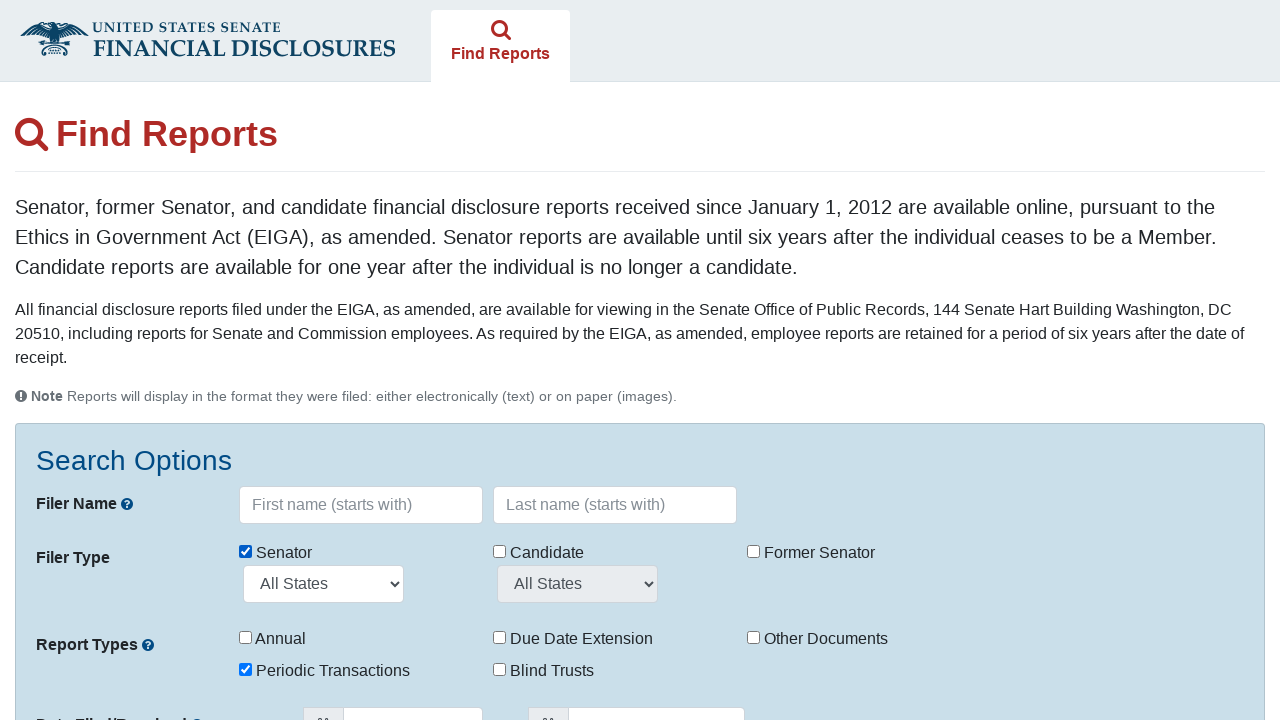

Selected 'Candidate' filer type at (538, 553) on label:text-is("Candidate")
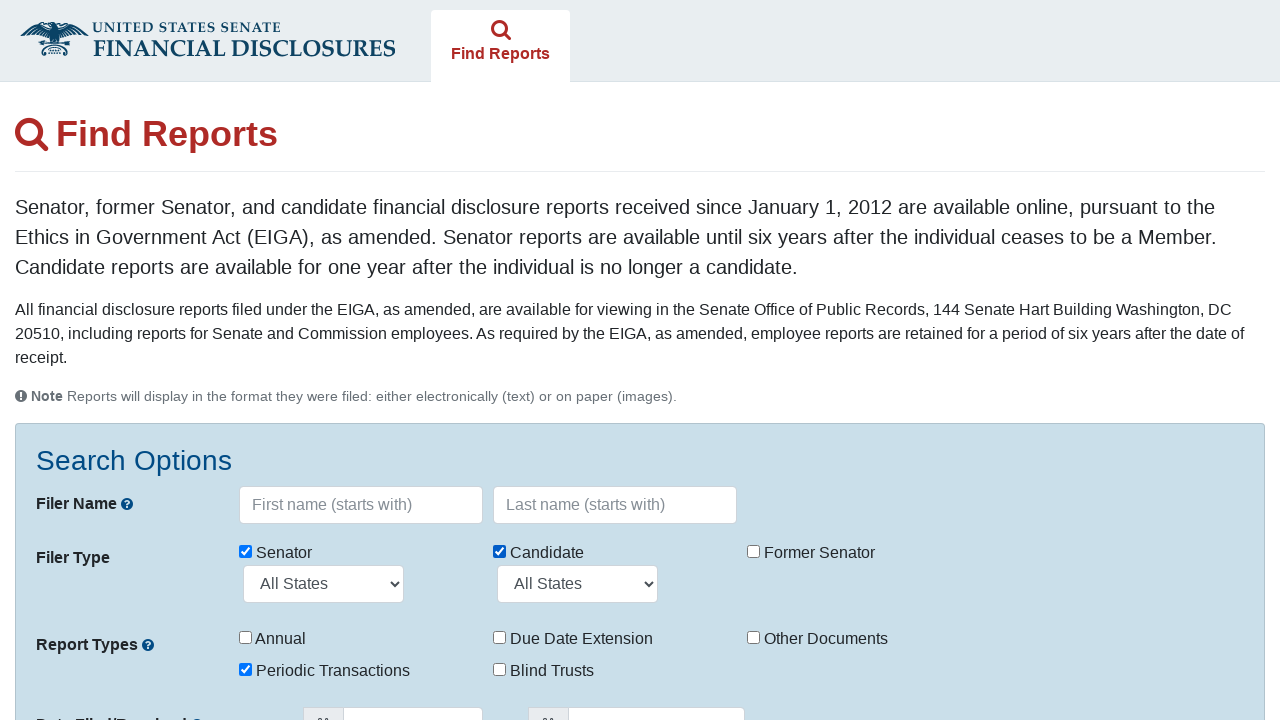

Selected 'Former Senator' filer type at (810, 553) on label:text-is("Former Senator")
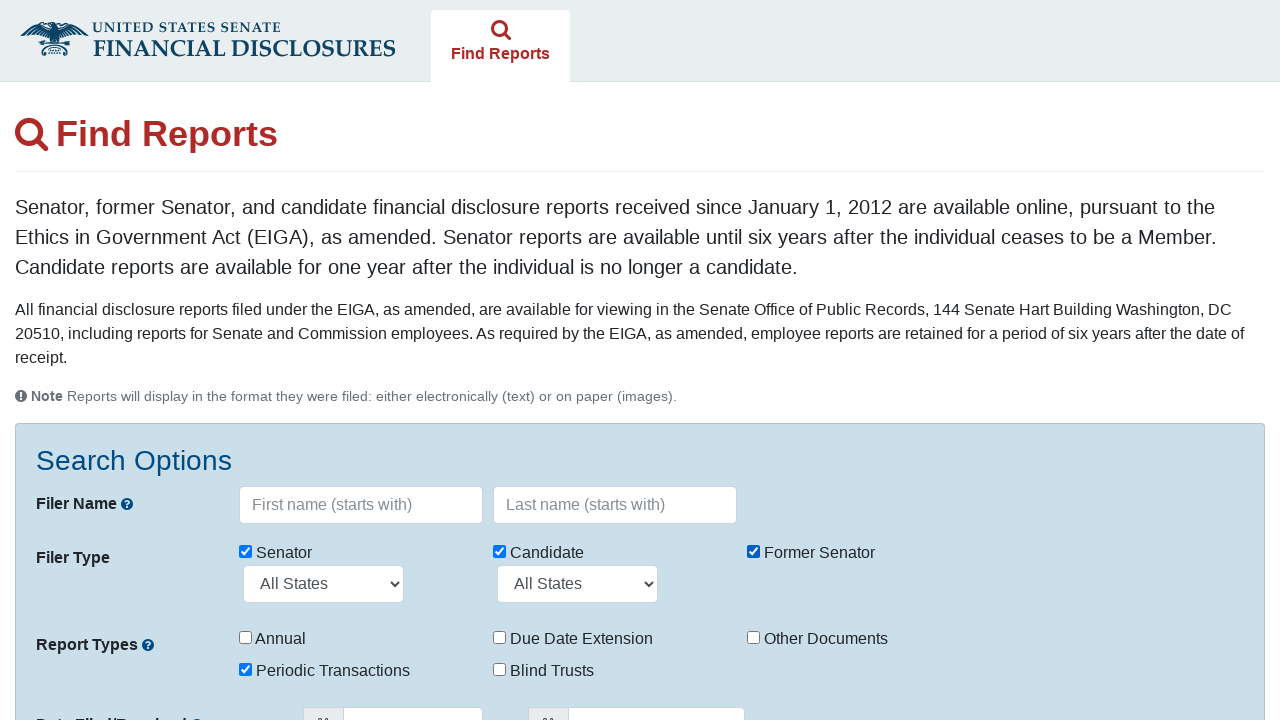

Clicked 'Search Reports' button to submit the search query at (114, 482) on button:text-is("Search Reports")
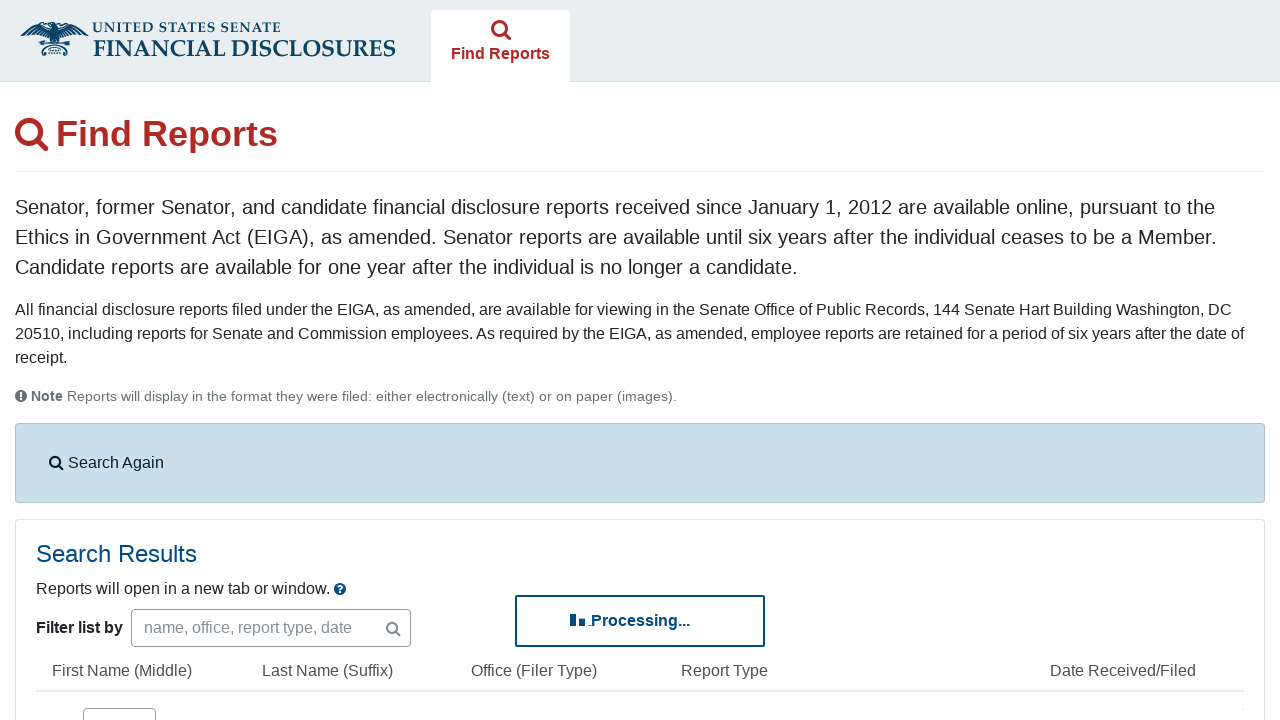

Search results table loaded successfully
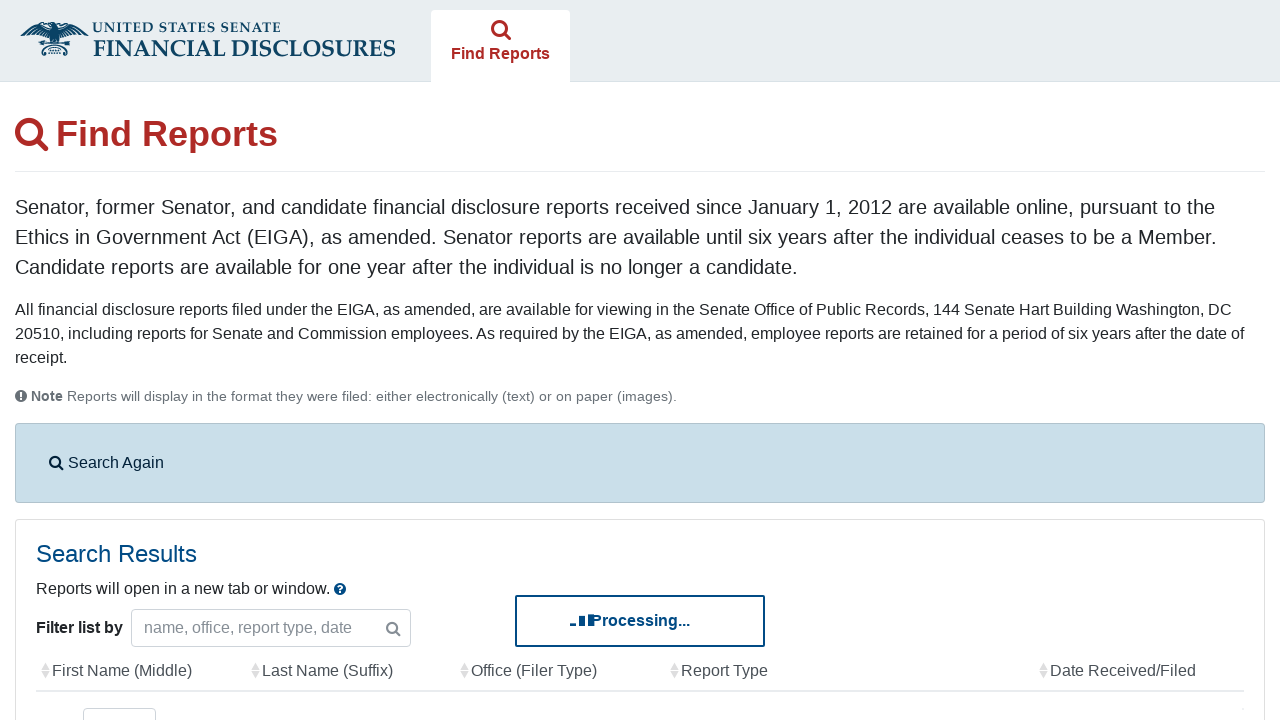

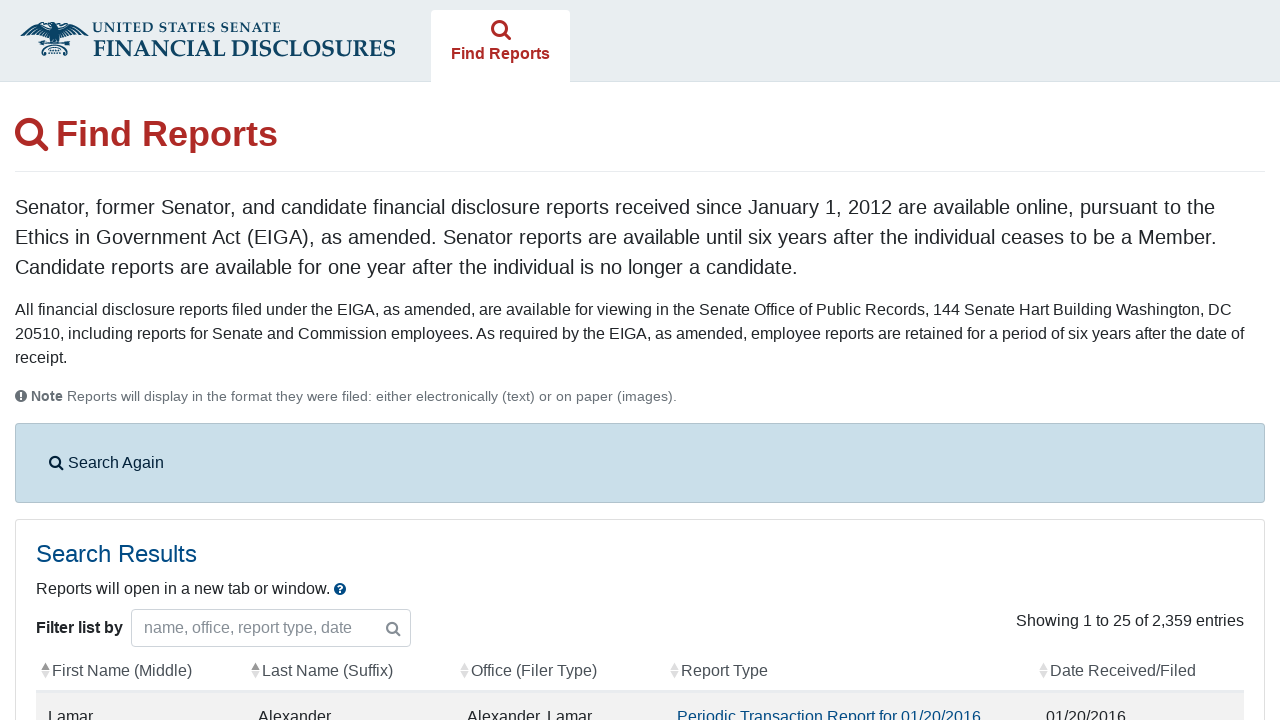